Tests a simple registration form by filling in first name, last name, email, and phone number fields, then submitting the form and handling the confirmation alert.

Starting URL: https://v1.training-support.net/selenium/simple-form

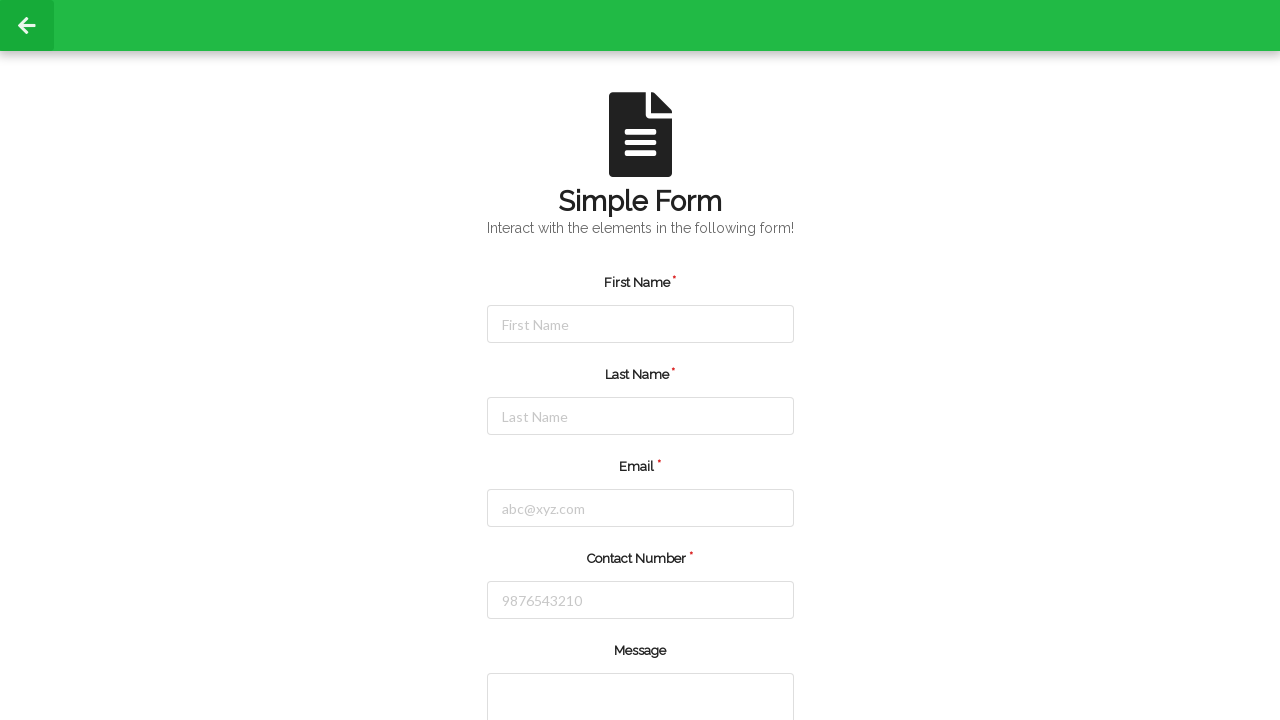

Filled first name field with 'Jennifer' on #firstName
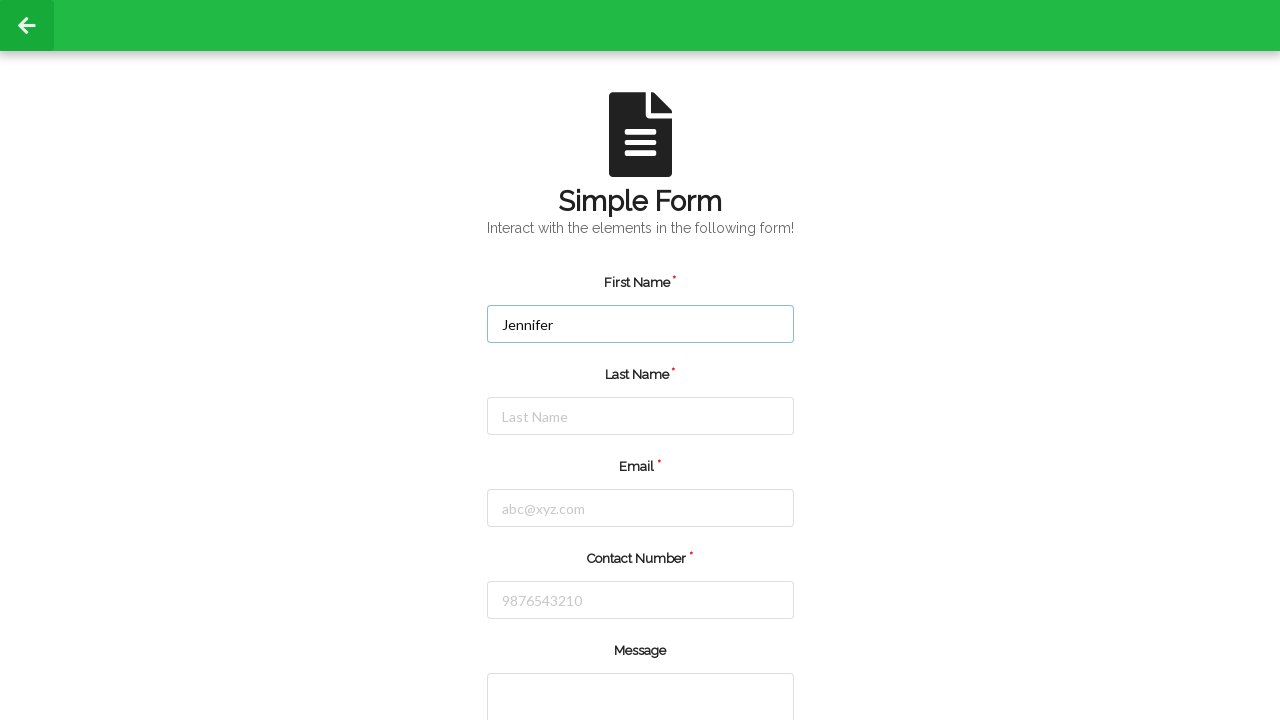

Filled last name field with 'Martinez' on #lastName
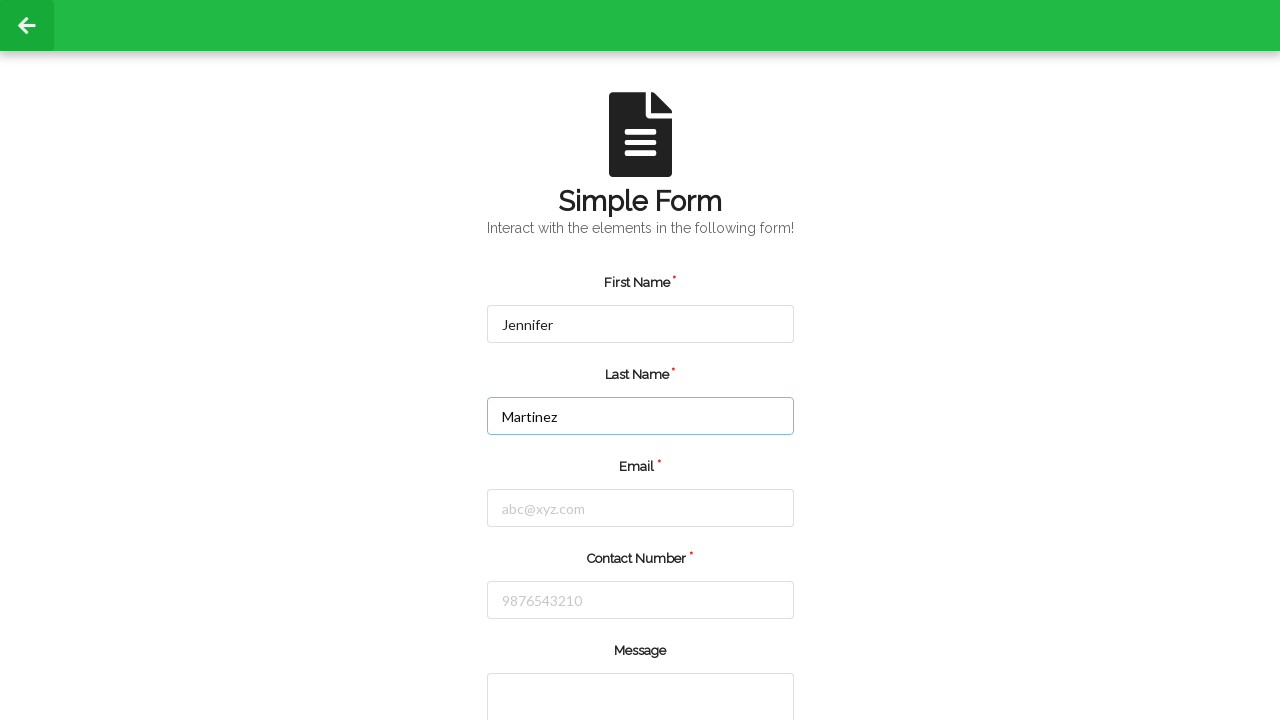

Filled email field with 'jennifer.martinez@example.com' on #email
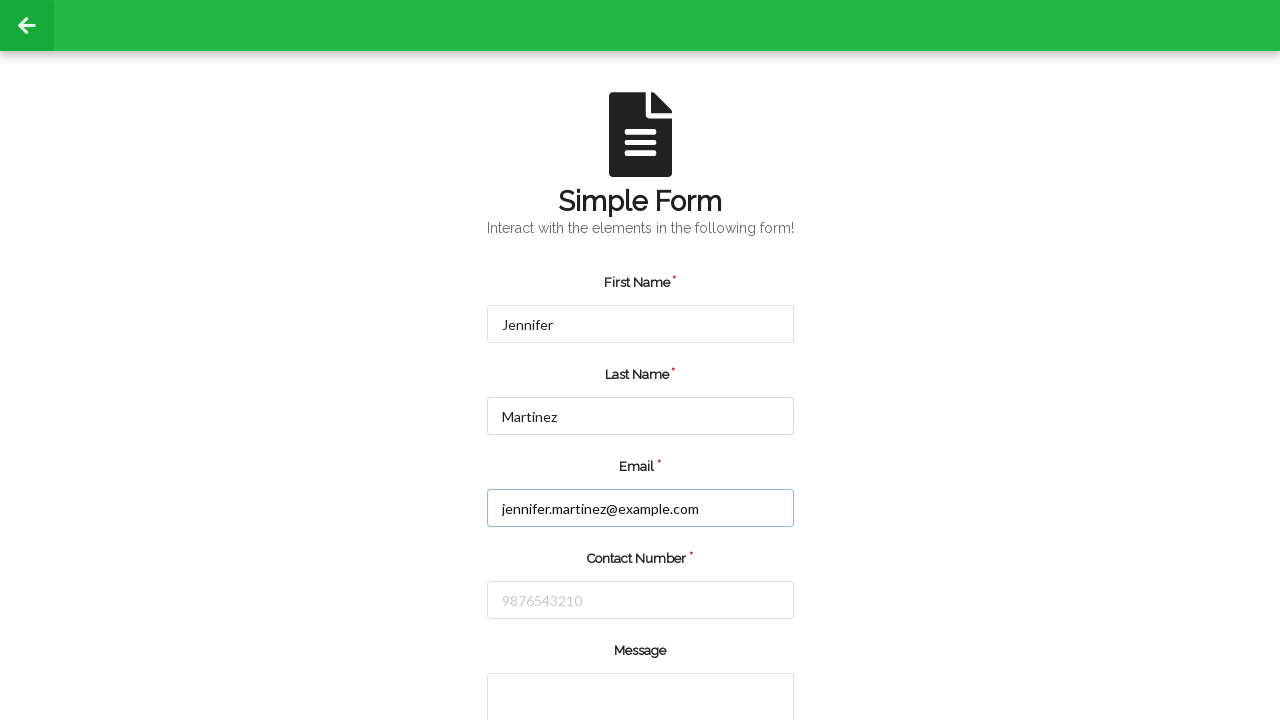

Filled phone number field with '5551234567' on #number
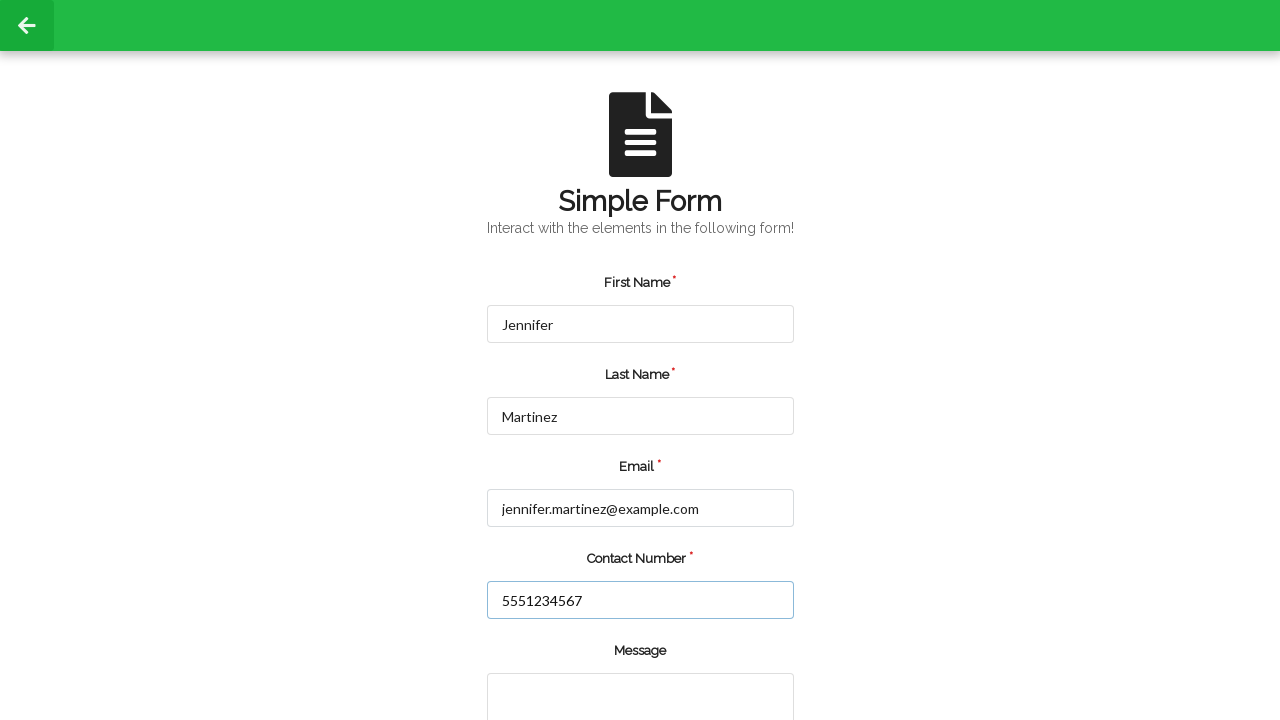

Clicked the green submit button at (558, 660) on input.green
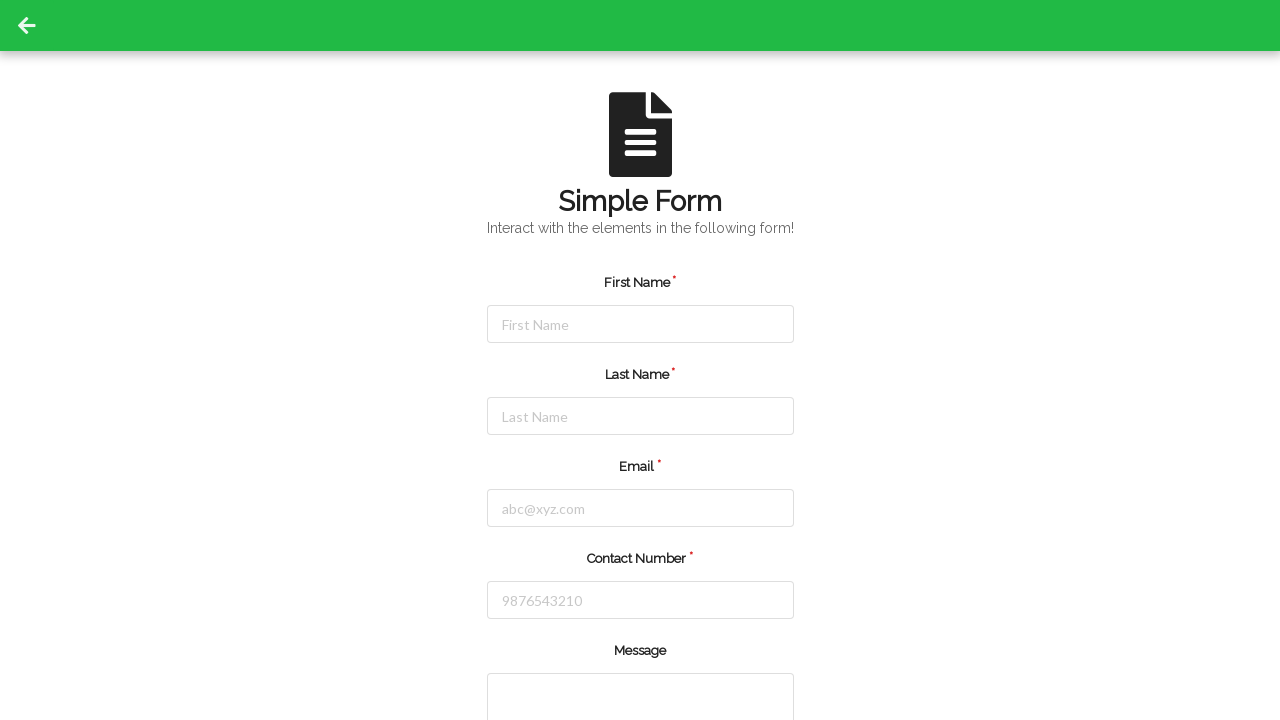

Set up dialog handler to accept alerts
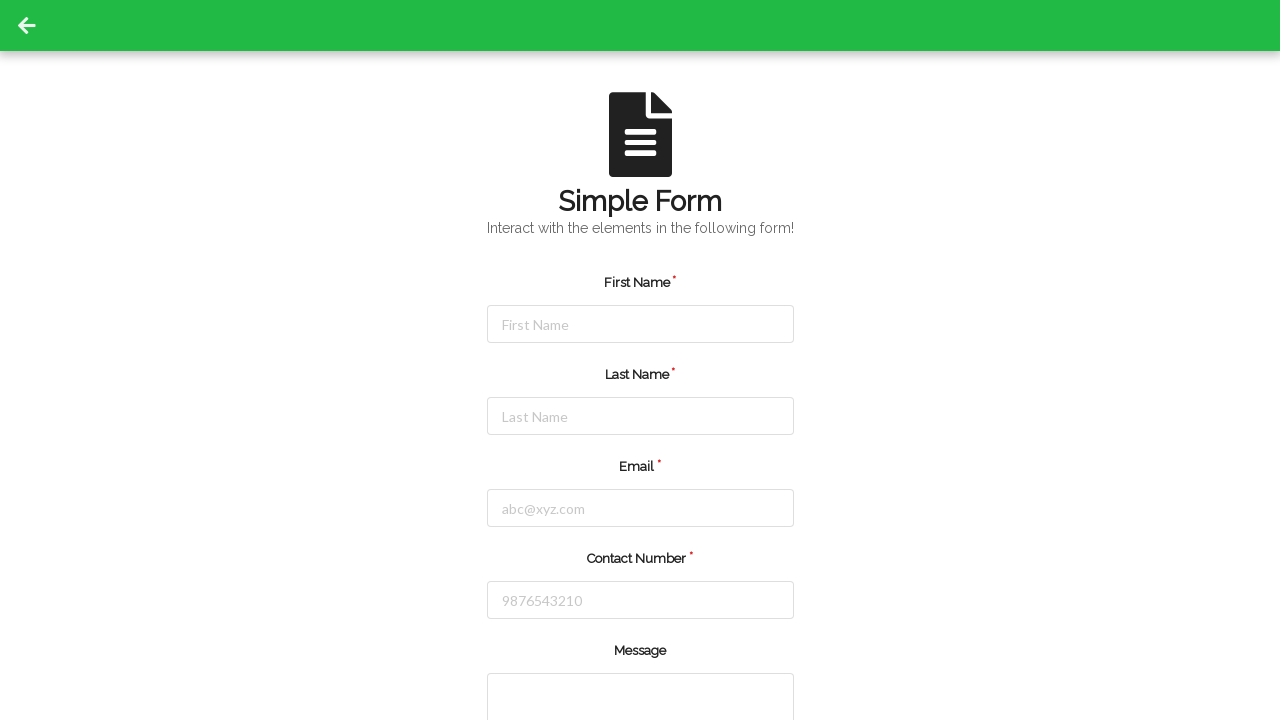

Waited for alert processing
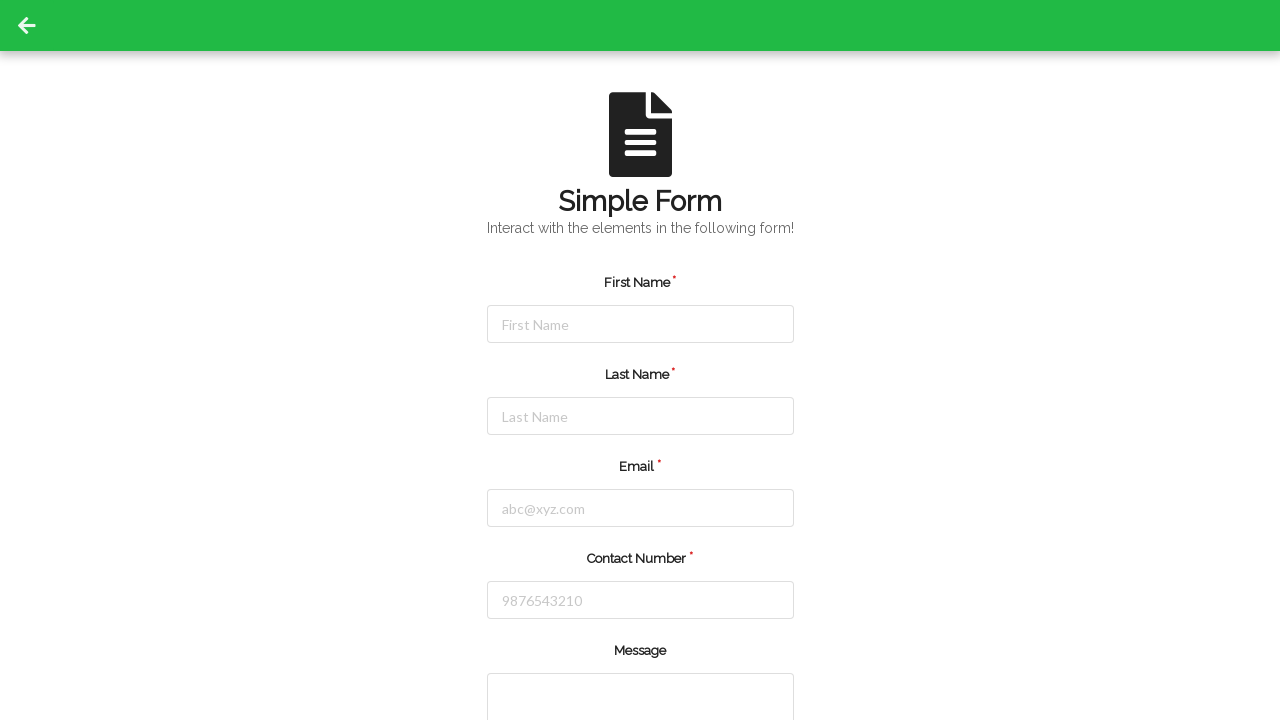

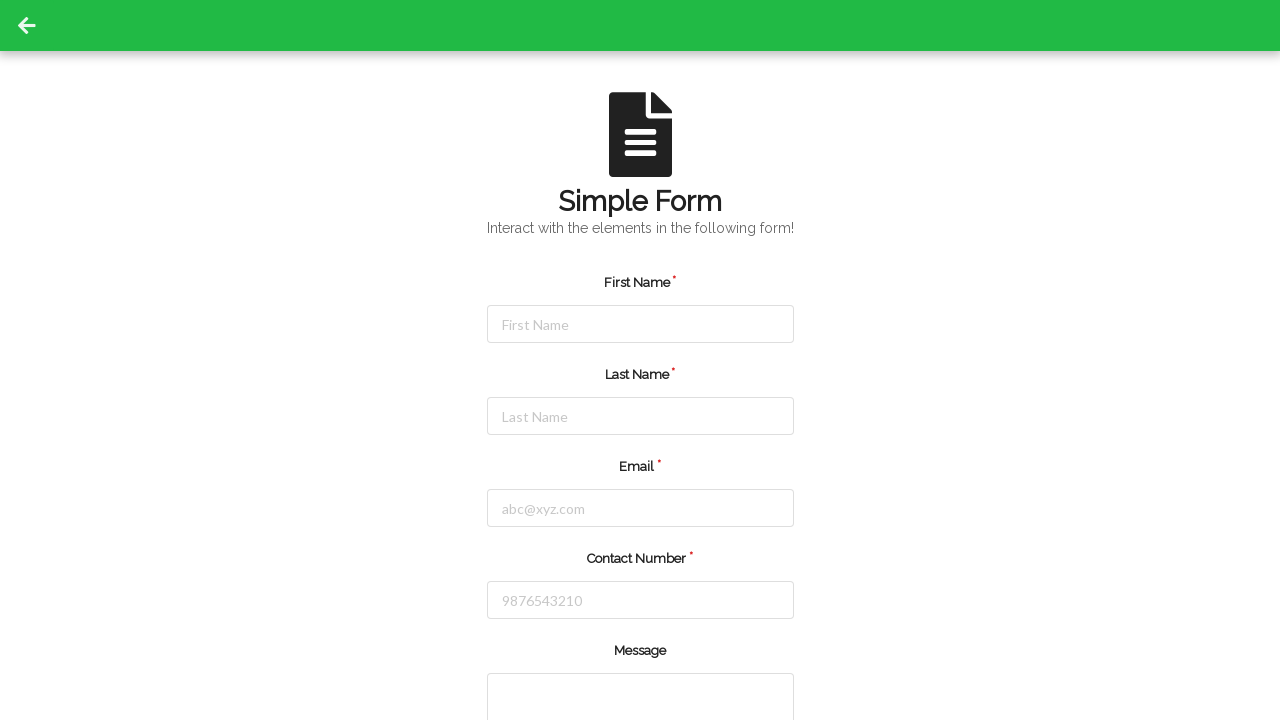